Tests sorting the Due column in ascending order on the second table using semantic class attributes for more resilient locators.

Starting URL: http://the-internet.herokuapp.com/tables

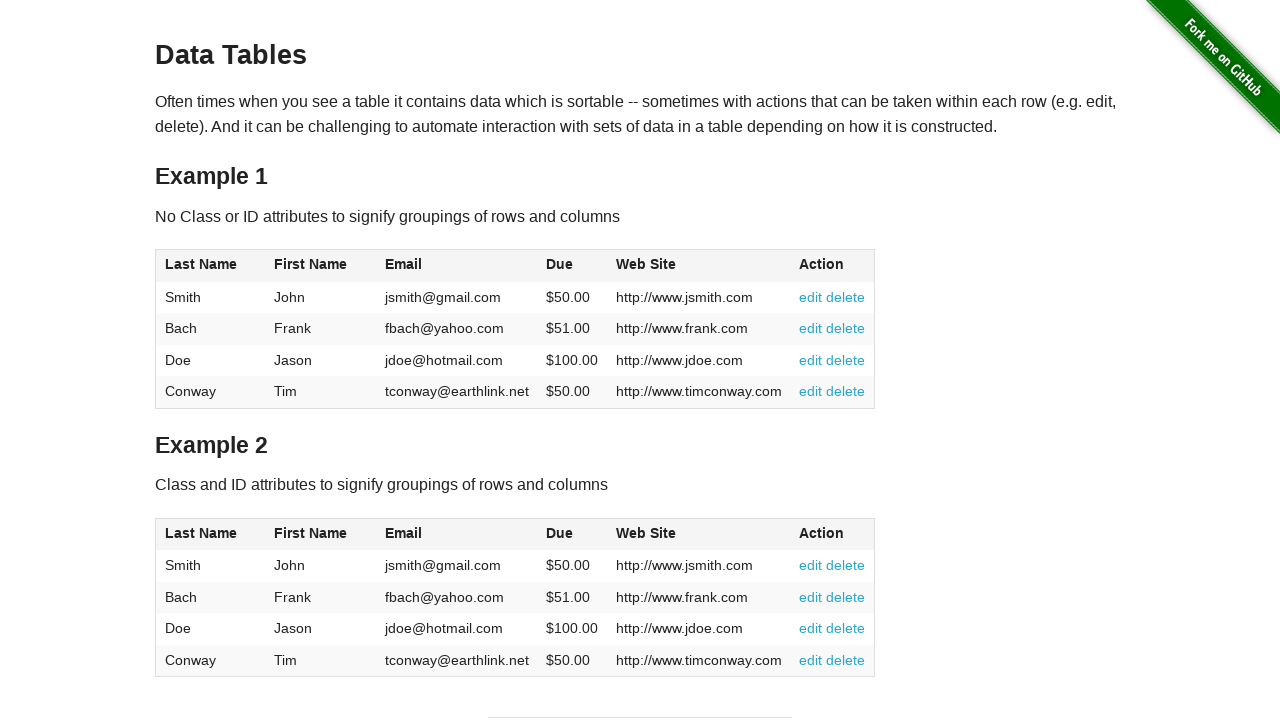

Clicked Due column header in second table to sort at (560, 533) on #table2 thead .dues
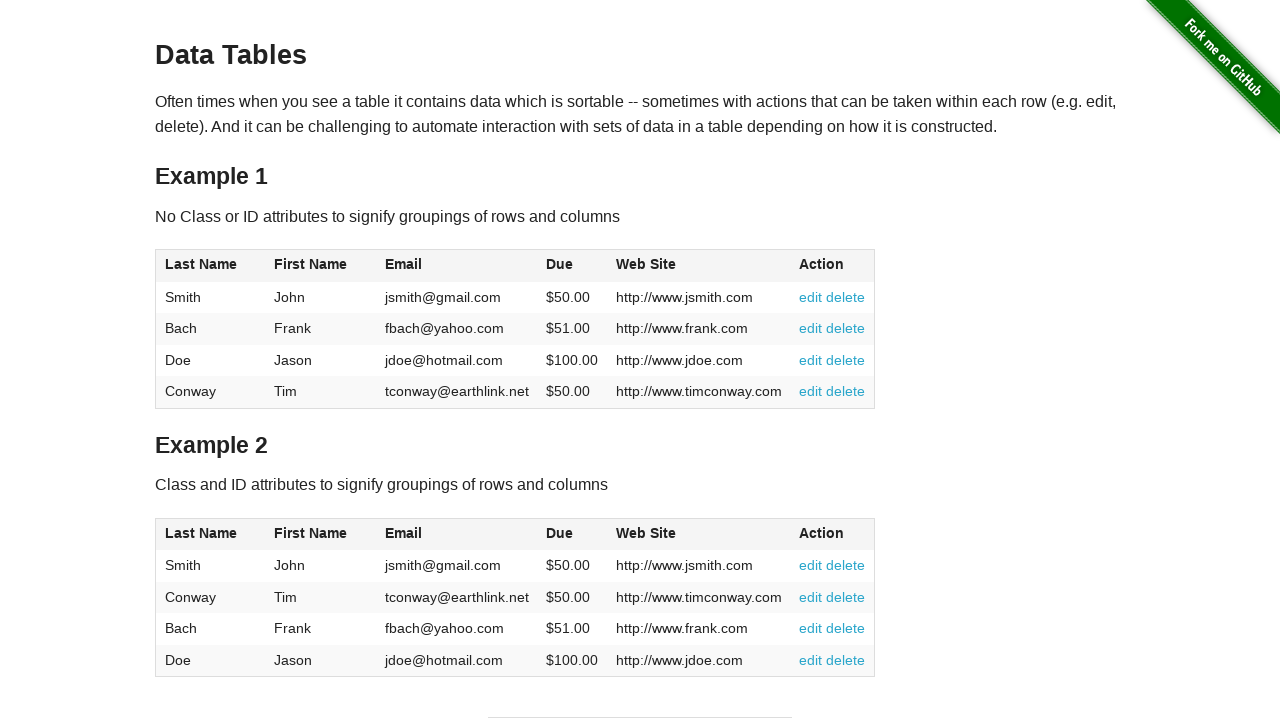

Second table Due column updated after sort
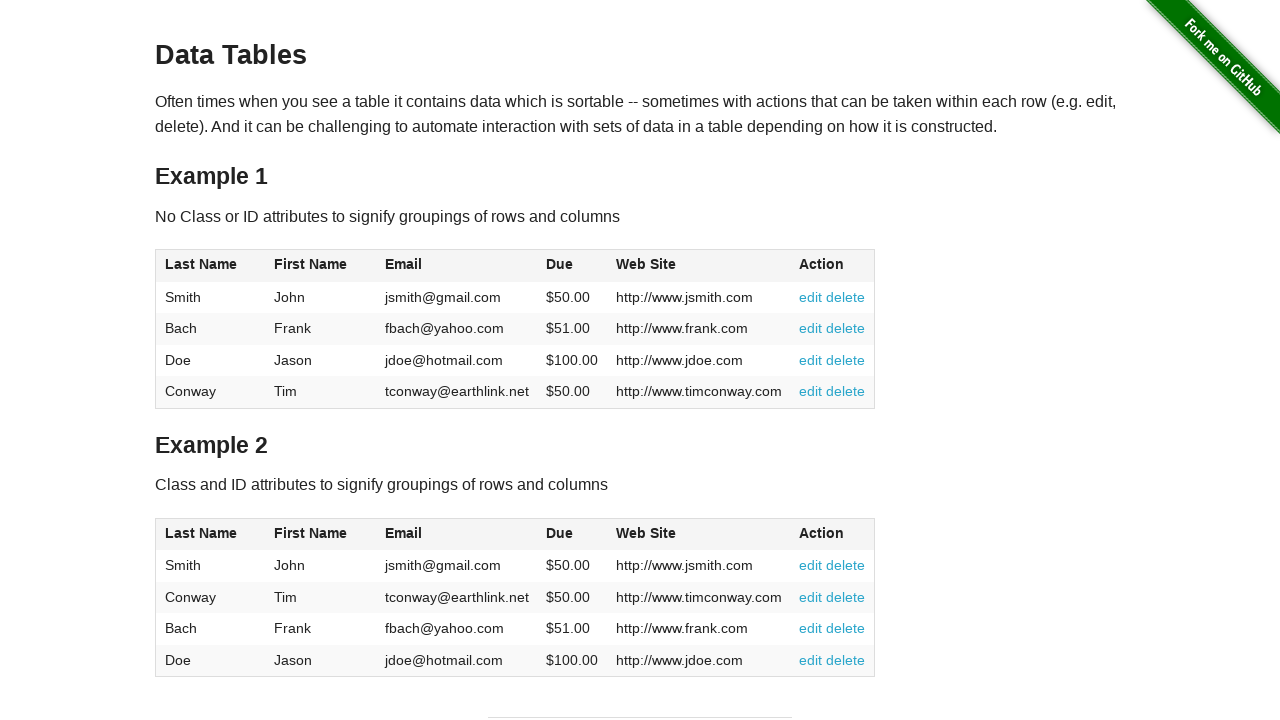

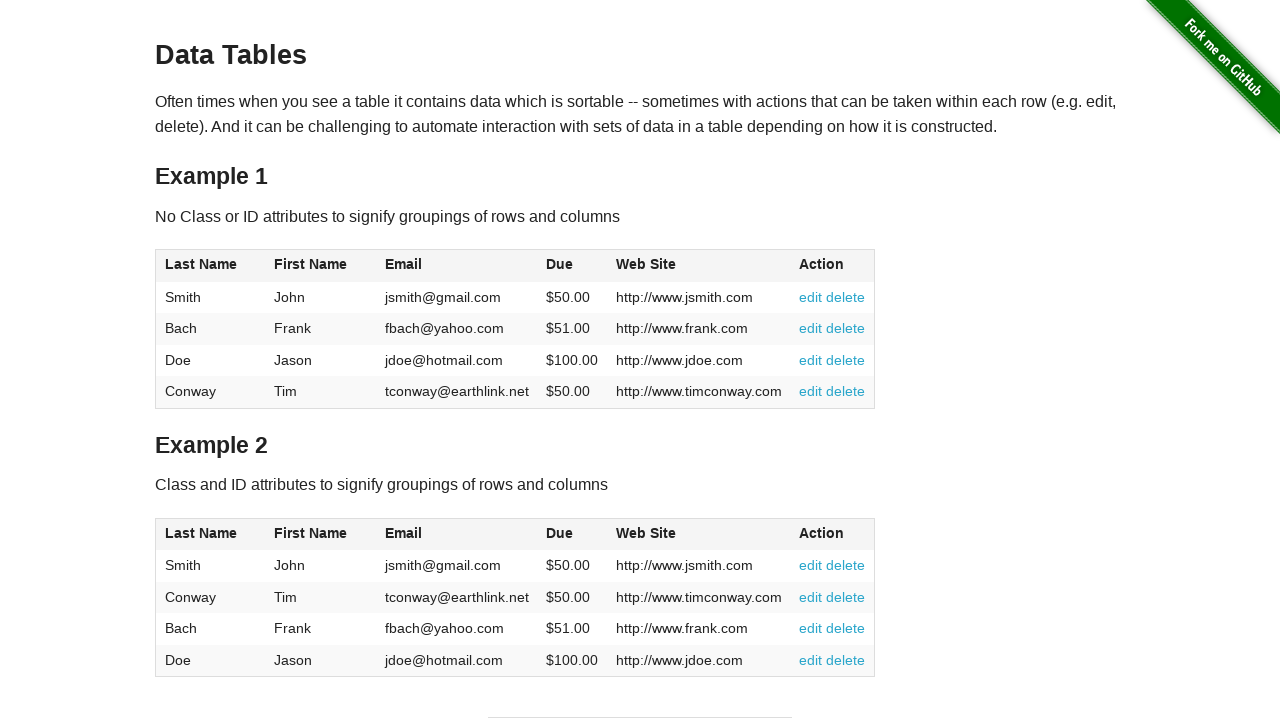